Tests a vegetable shopping cart application by searching for products containing "ca", verifying the filtered results, adding items to cart, and checking the brand logo text.

Starting URL: https://rahulshettyacademy.com/seleniumPractise/#/

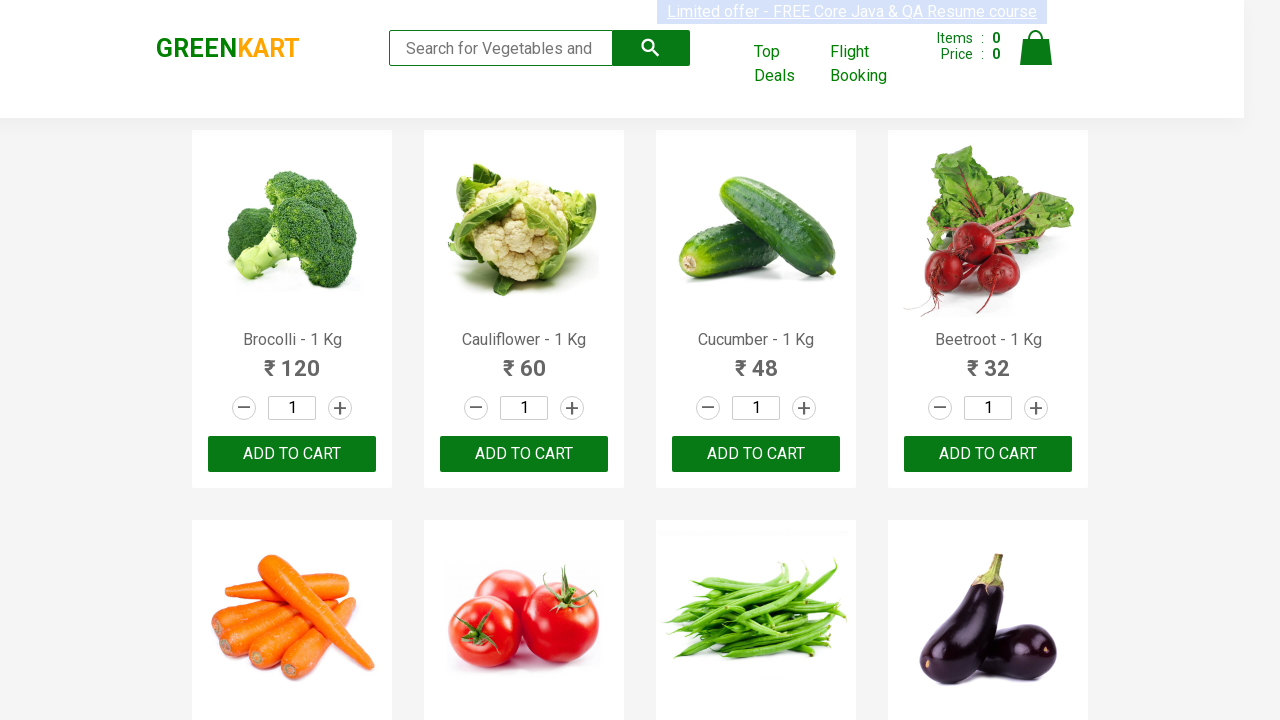

Filled search box with 'ca' to filter products on .search-keyword
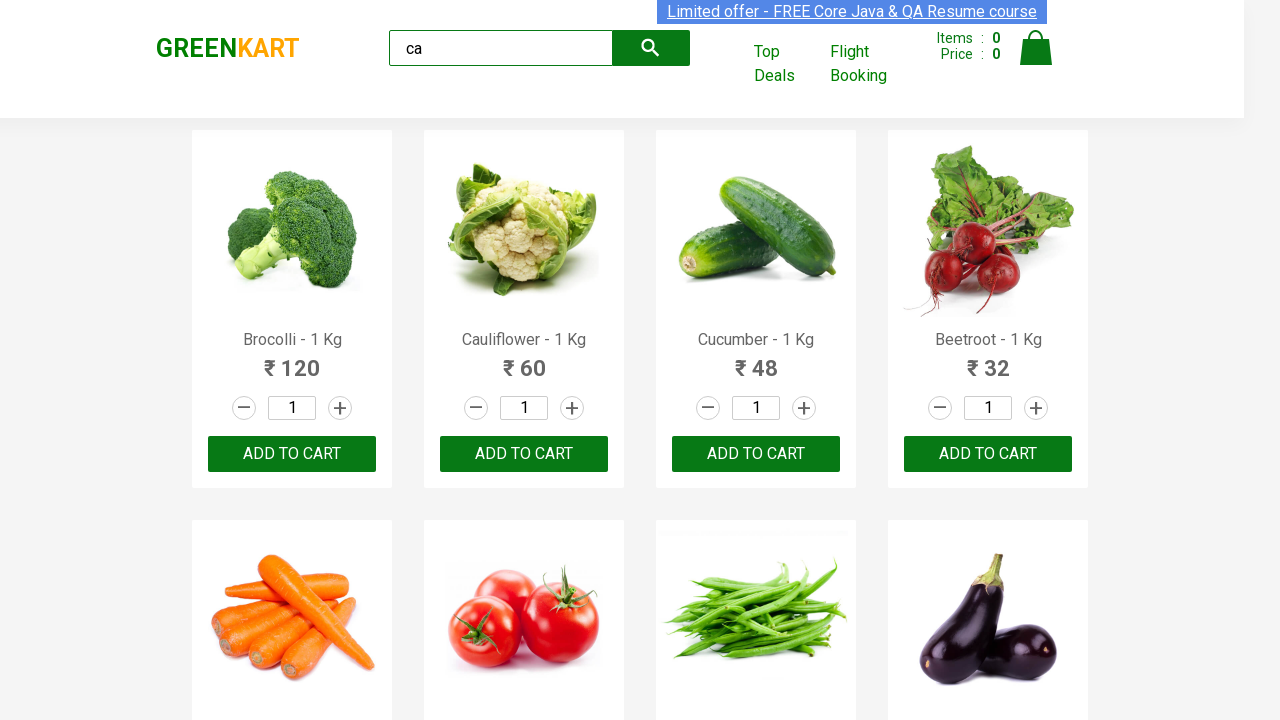

Waited 2 seconds for products to filter
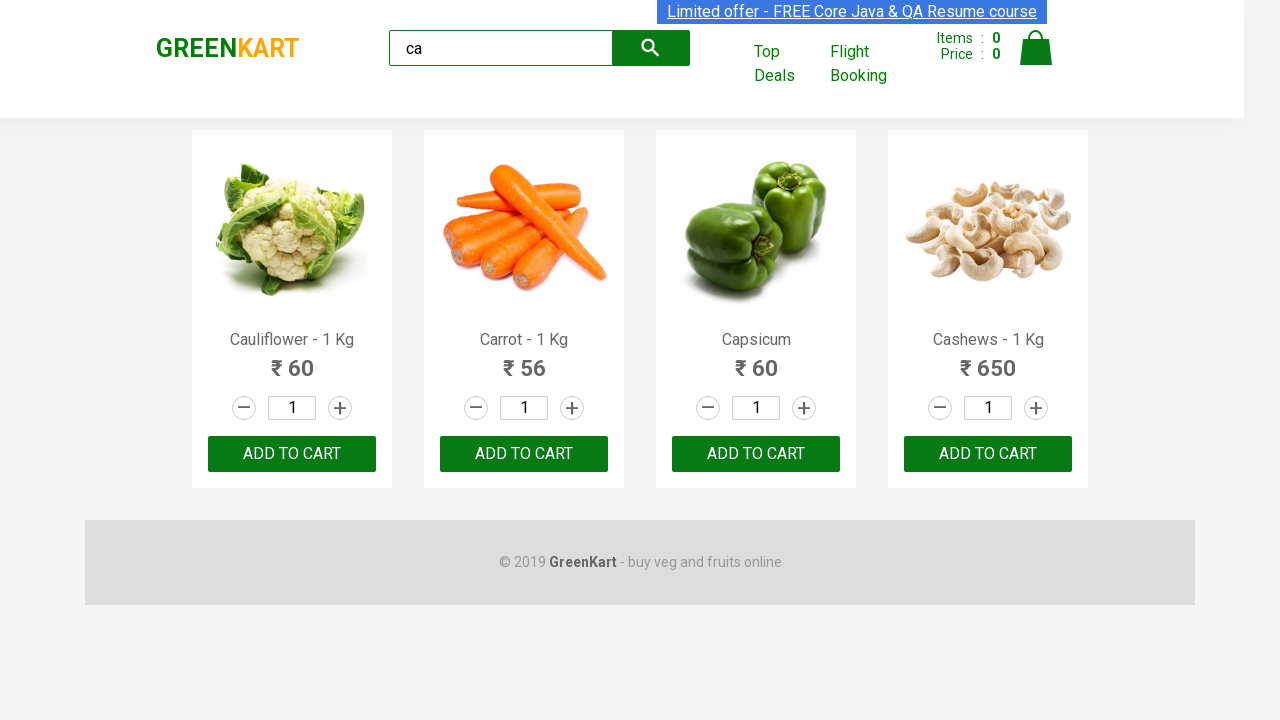

Confirmed filtered products are visible
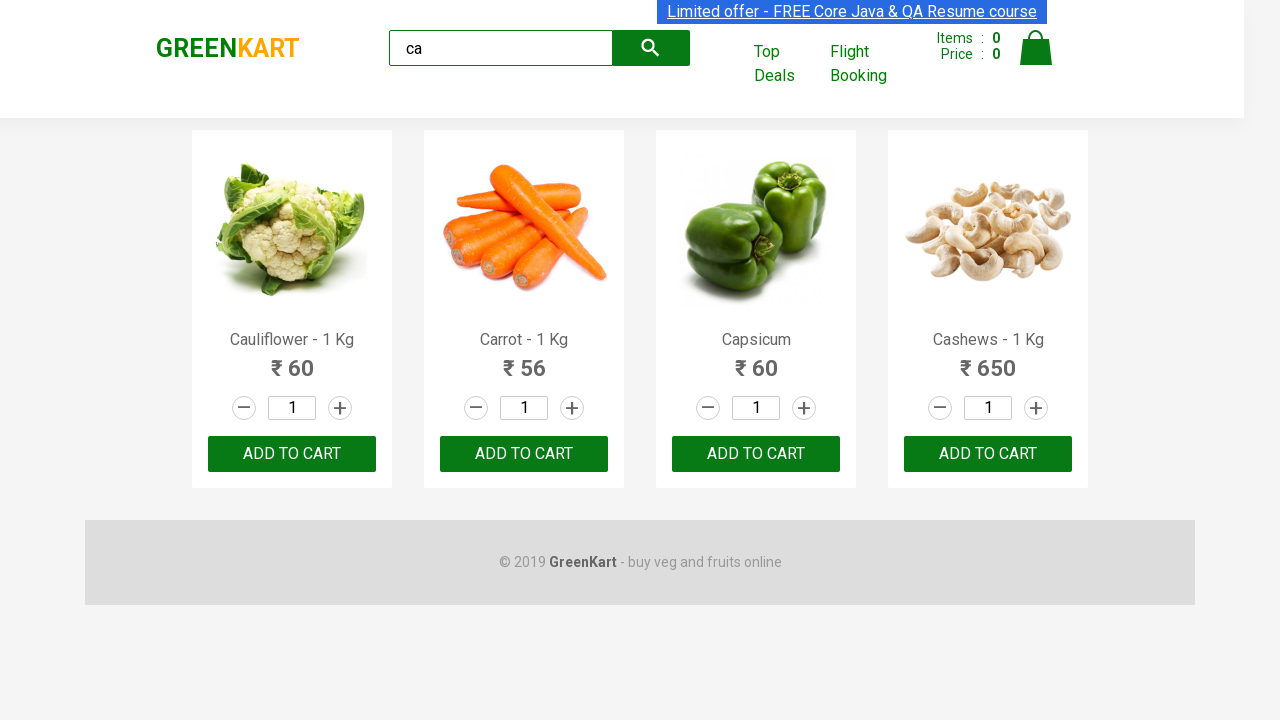

Clicked ADD TO CART on 3rd product (index 2) at (756, 454) on :nth-child(3) > .product-action > button
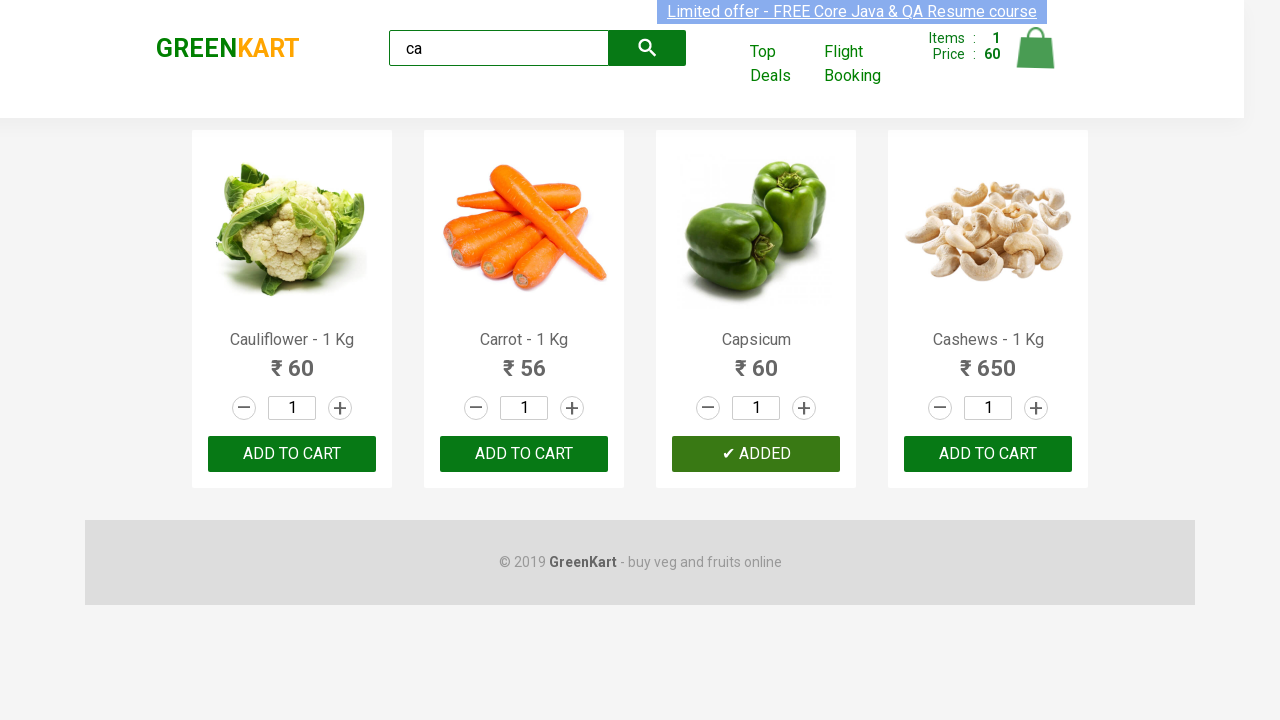

Clicked ADD TO CART on 3rd visible product at (756, 454) on .products .product >> nth=2 >> text=ADD TO CART
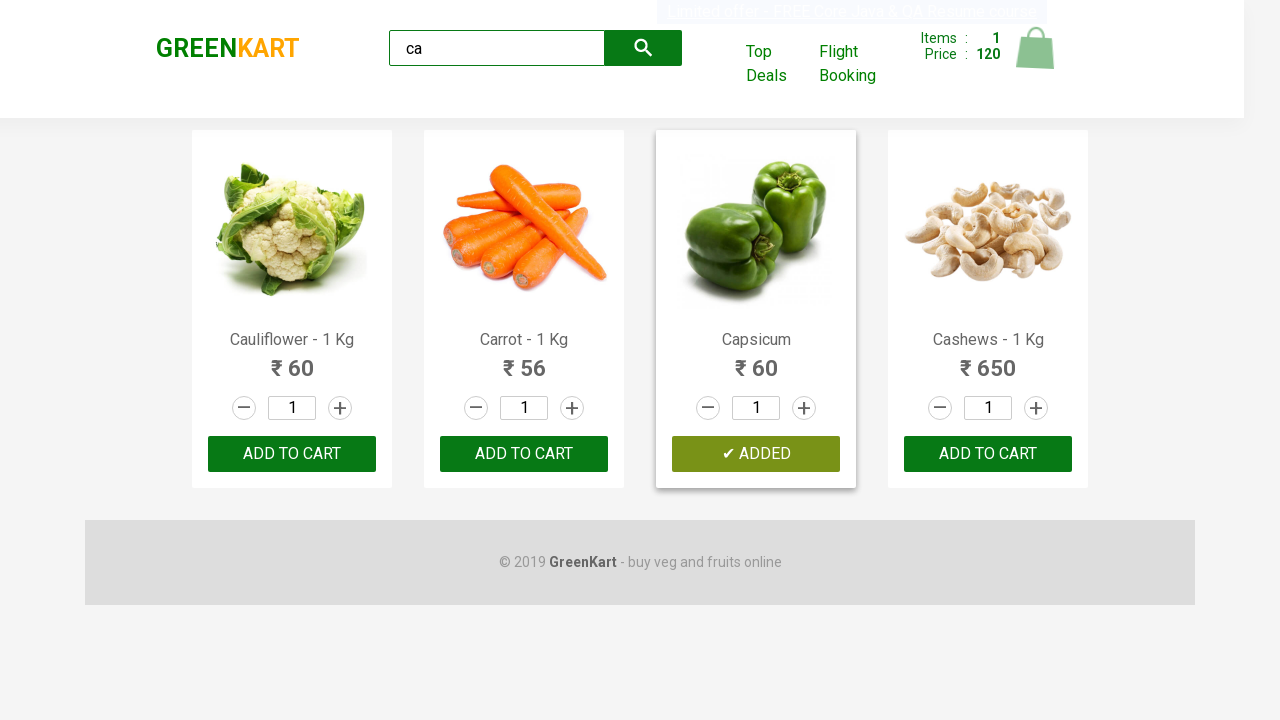

Found 4 products in filtered results
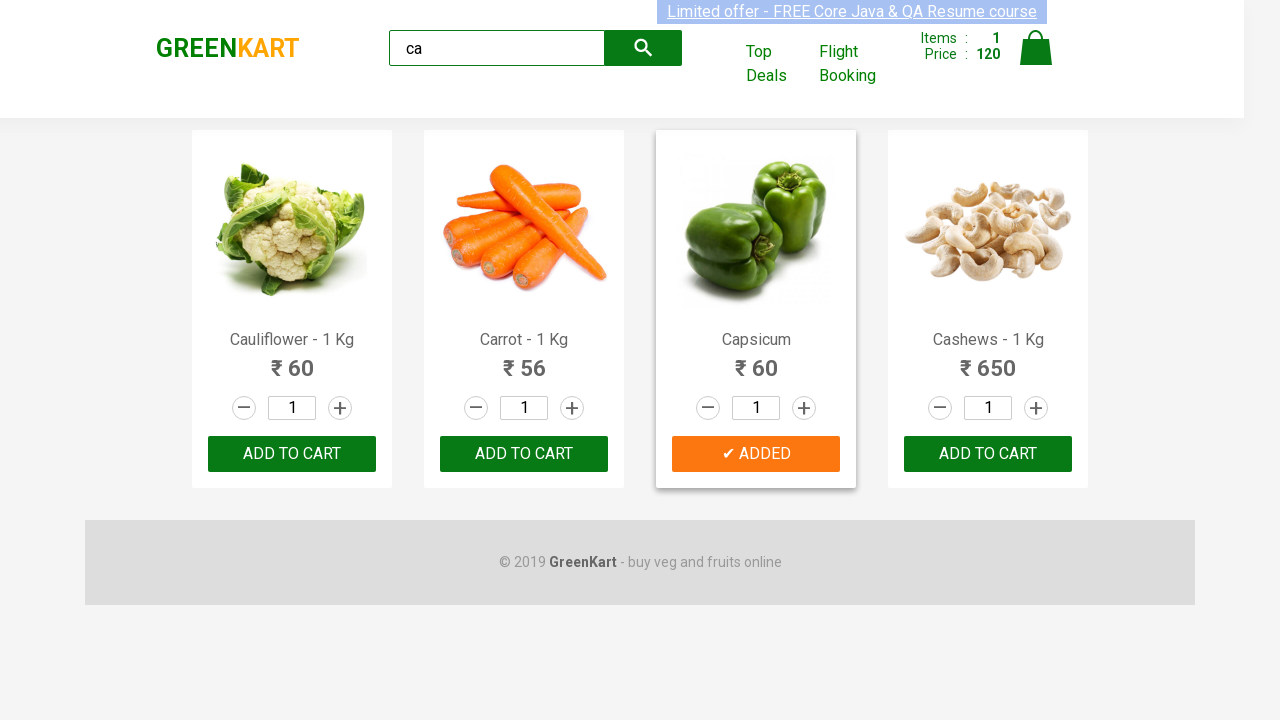

Found and clicked ADD TO CART for Cashews product at index 3 at (988, 454) on .products .product >> nth=3 >> button
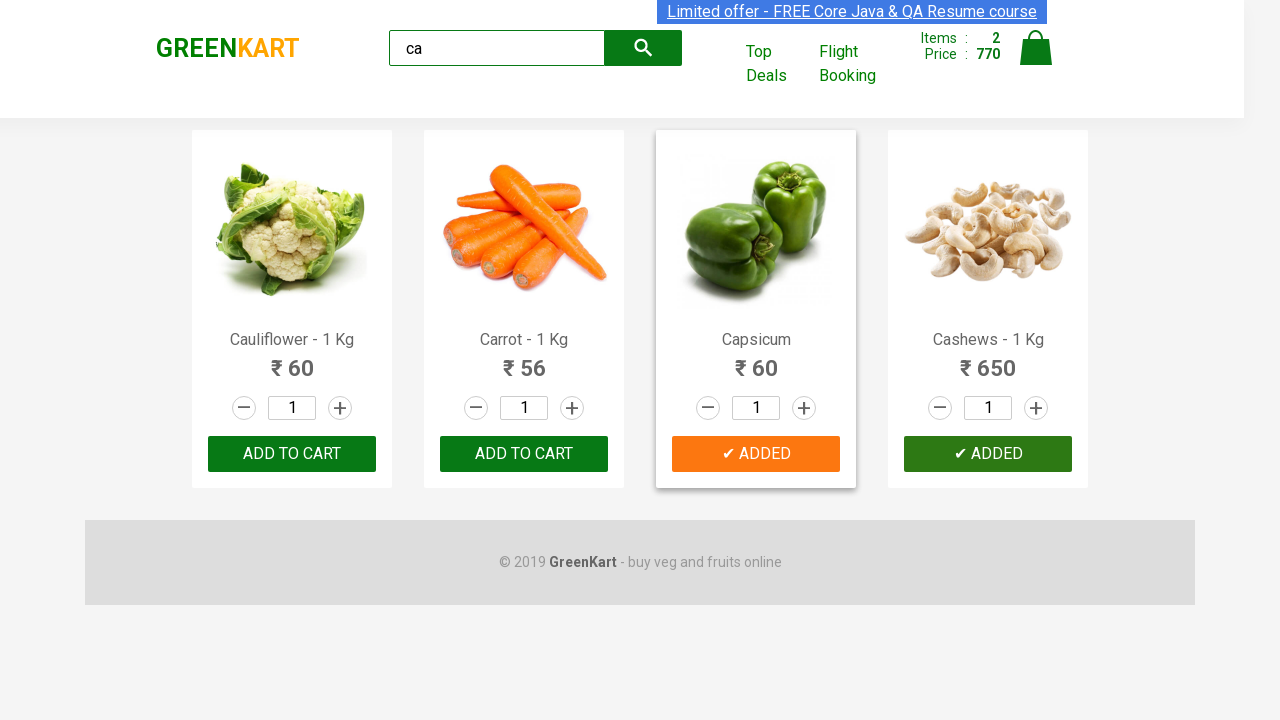

Verified brand logo text is 'GREENKART'
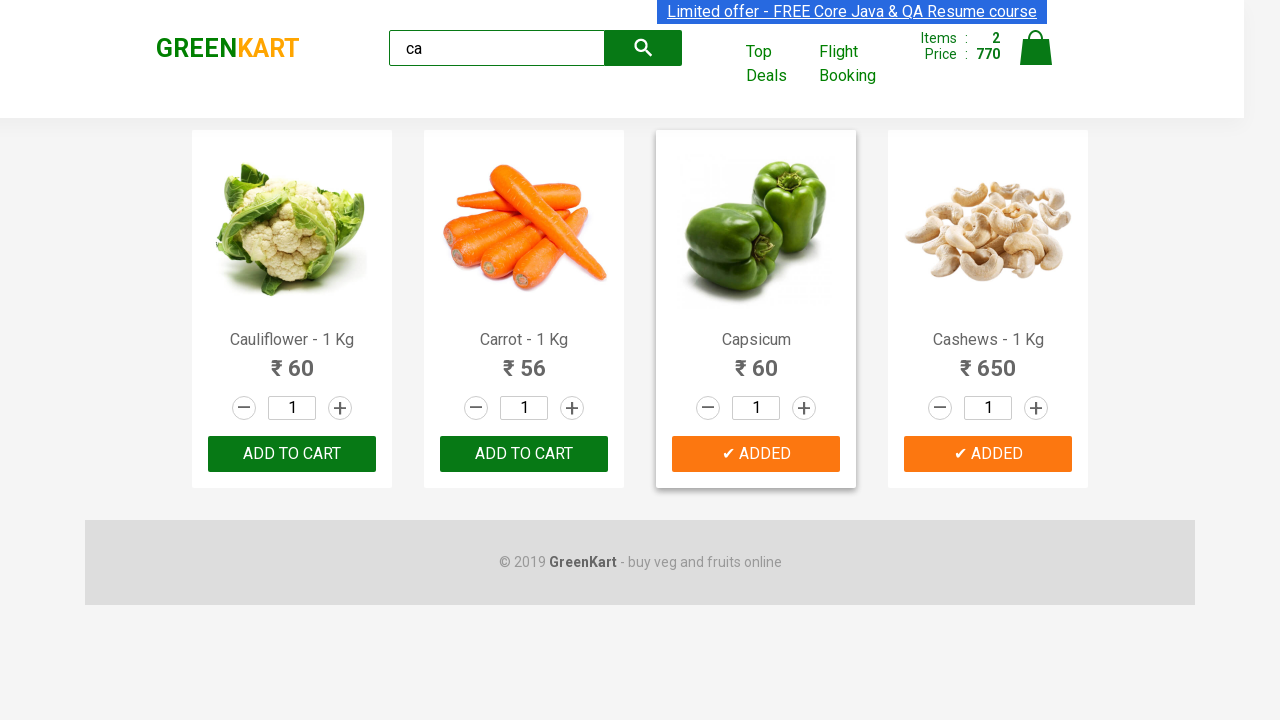

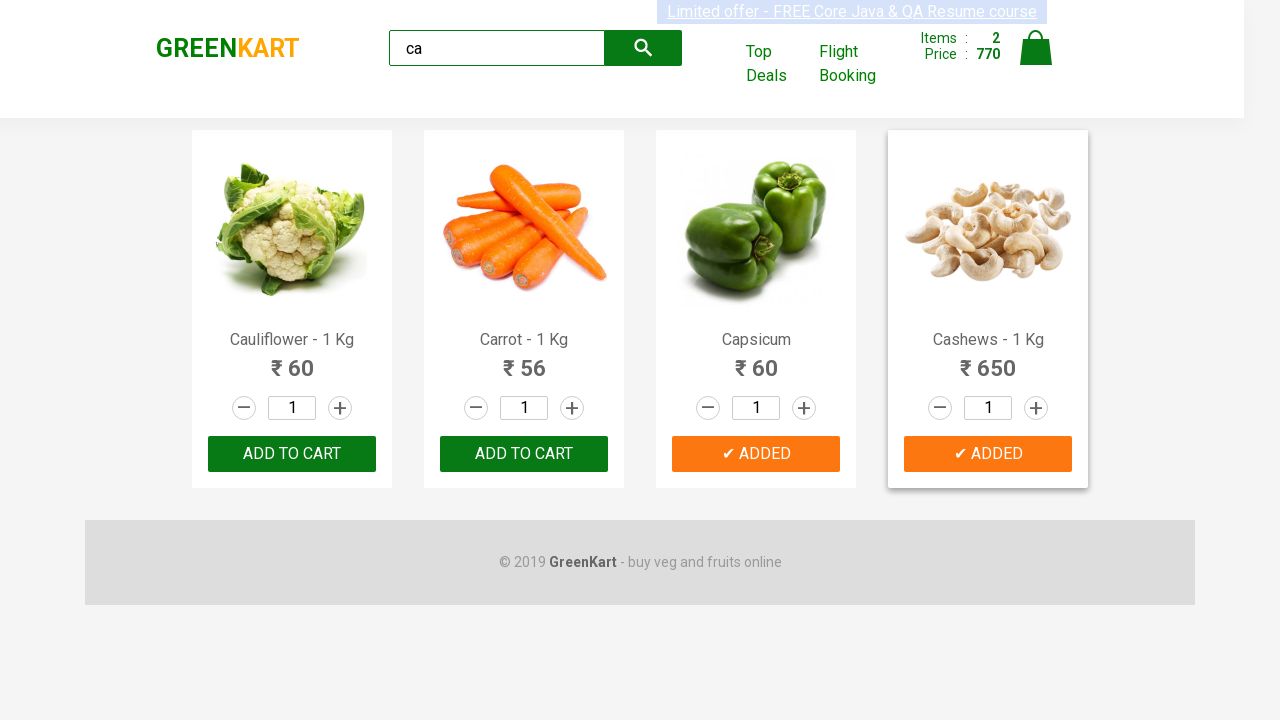